Tests the event creation functionality by clicking the create event button, filling in the event form with title, date, and location, submitting the form, and verifying the event appears in the list.

Starting URL: https://next.derkonzert.de

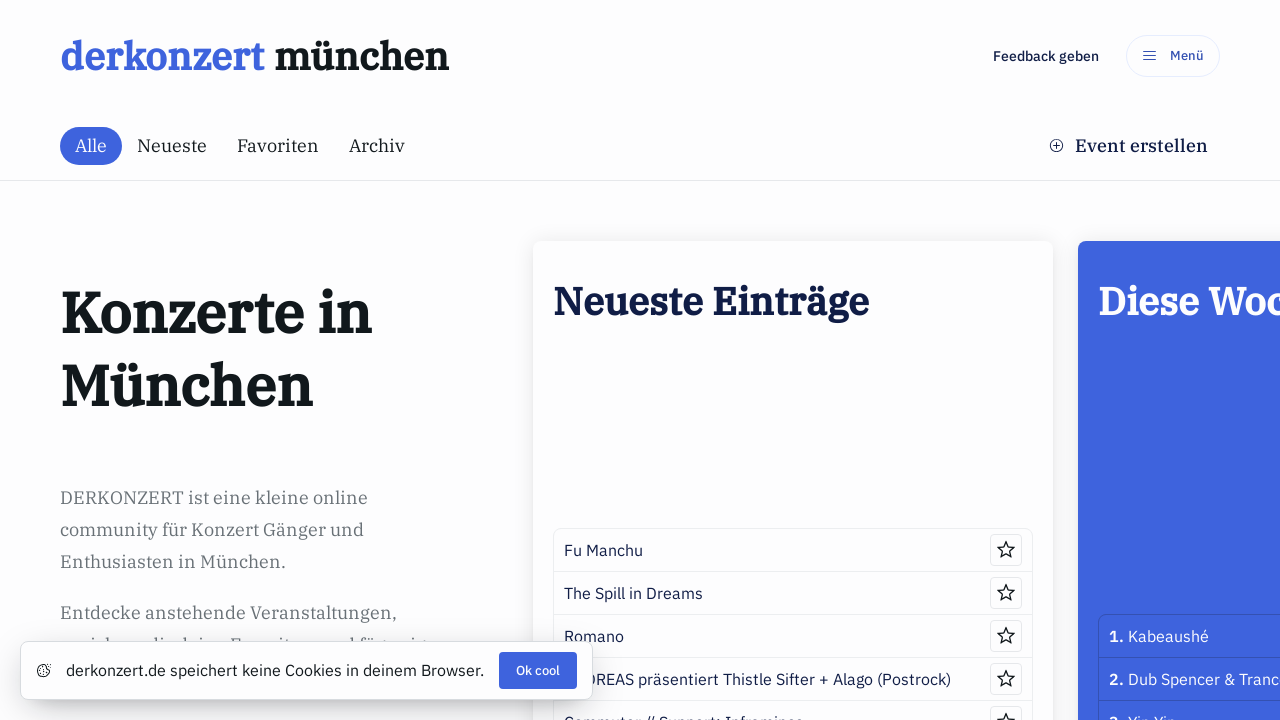

Set viewport size to 1248x920
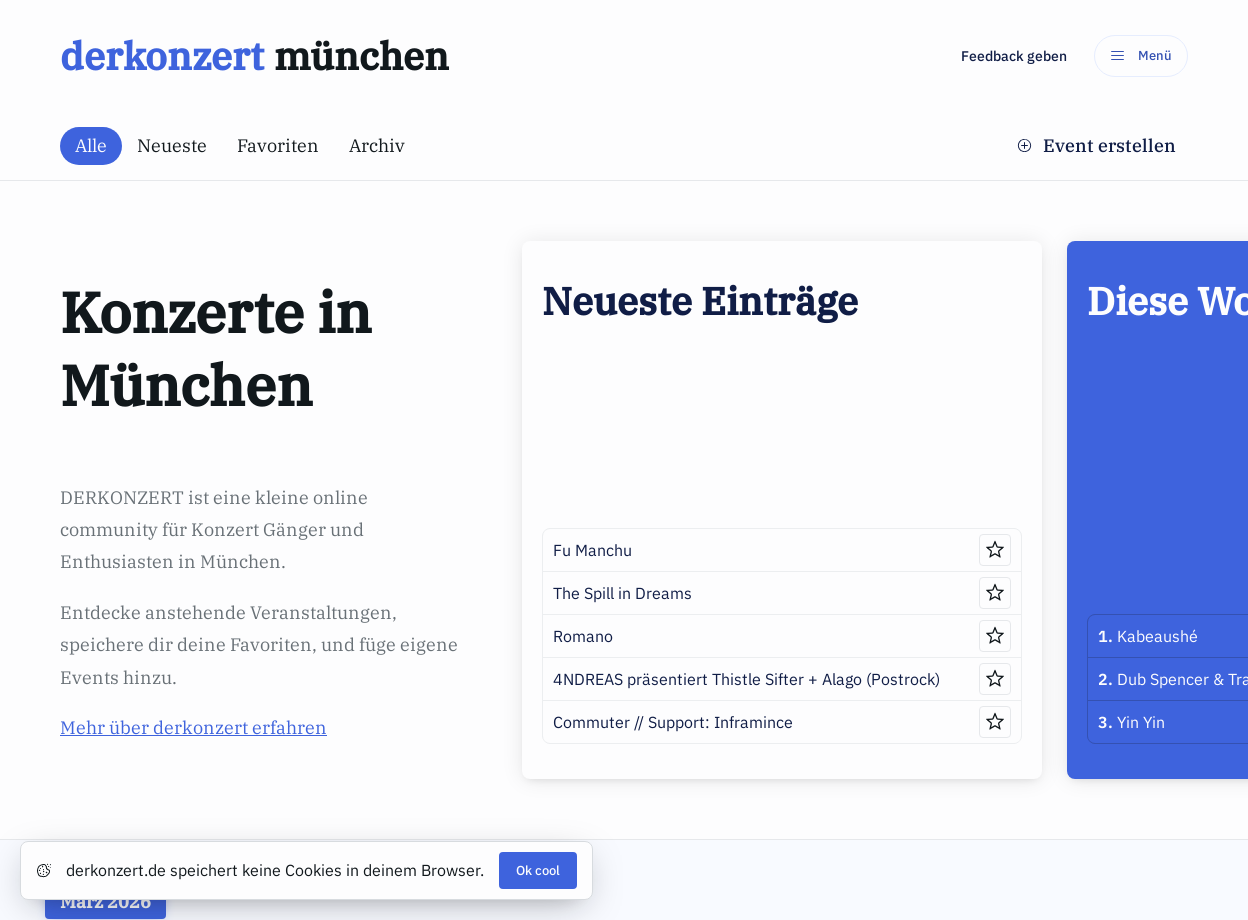

Generated dynamic event title: E2E Test Event-1772367861157
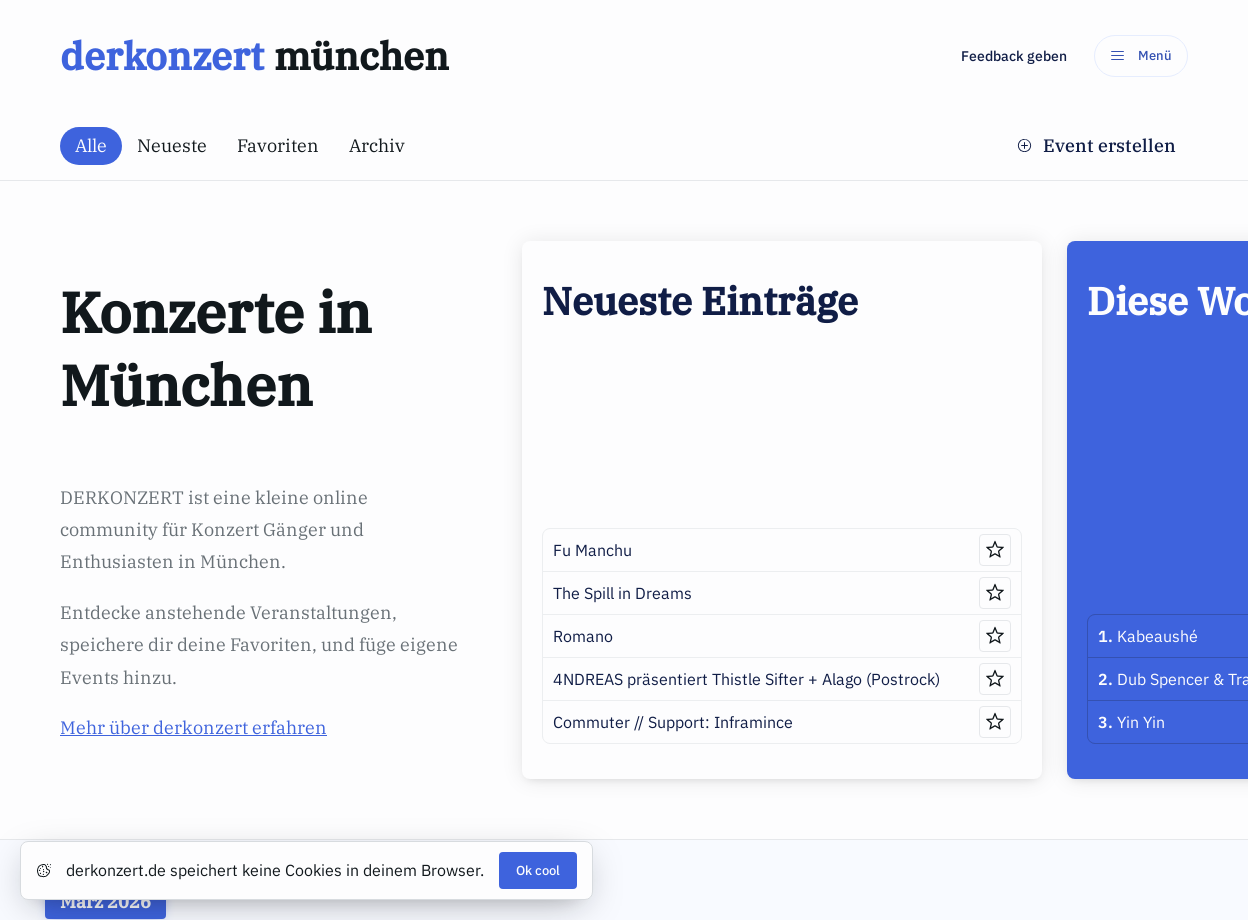

Create event floating button appeared
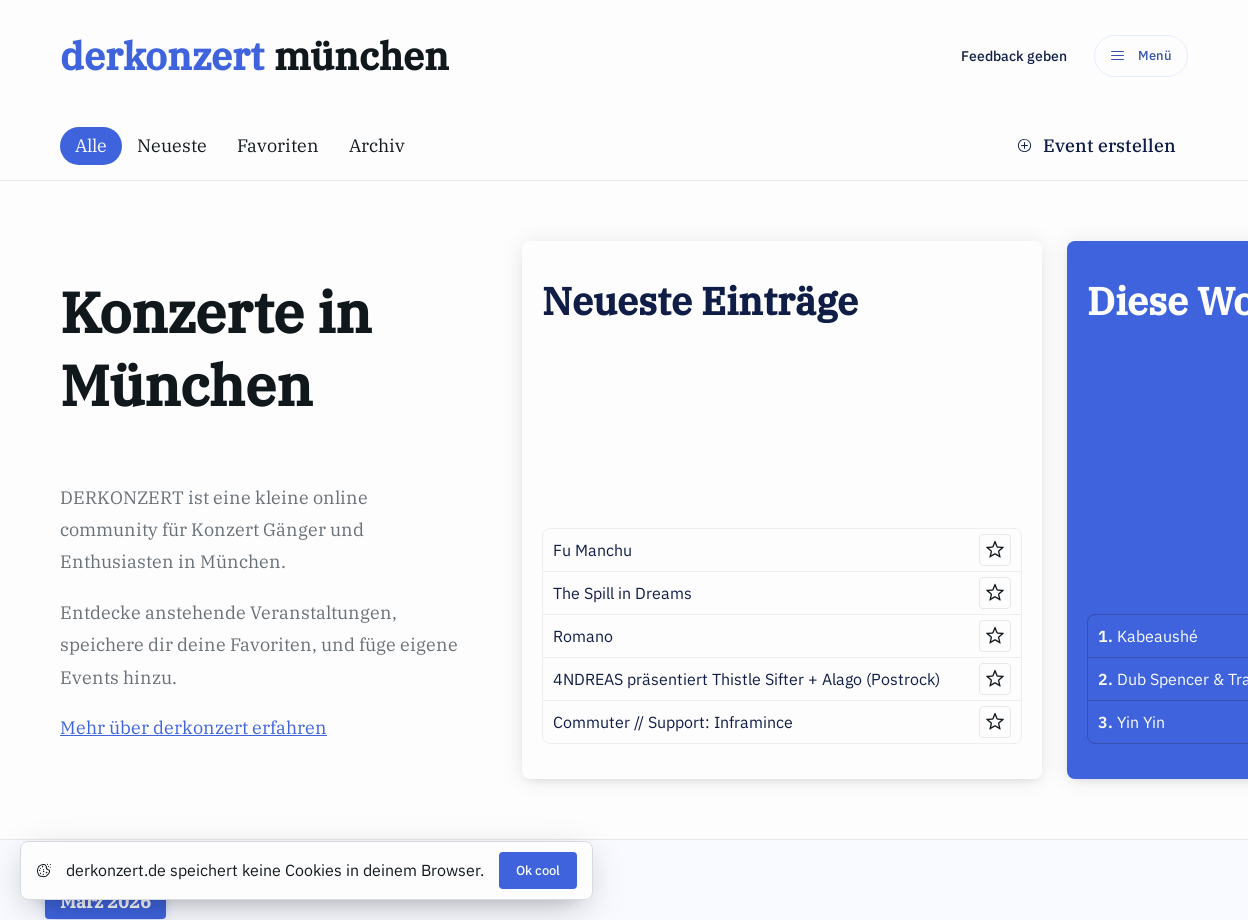

Clicked create event floating button at (1096, 146) on [data-test-id="create-event-floating-button"]
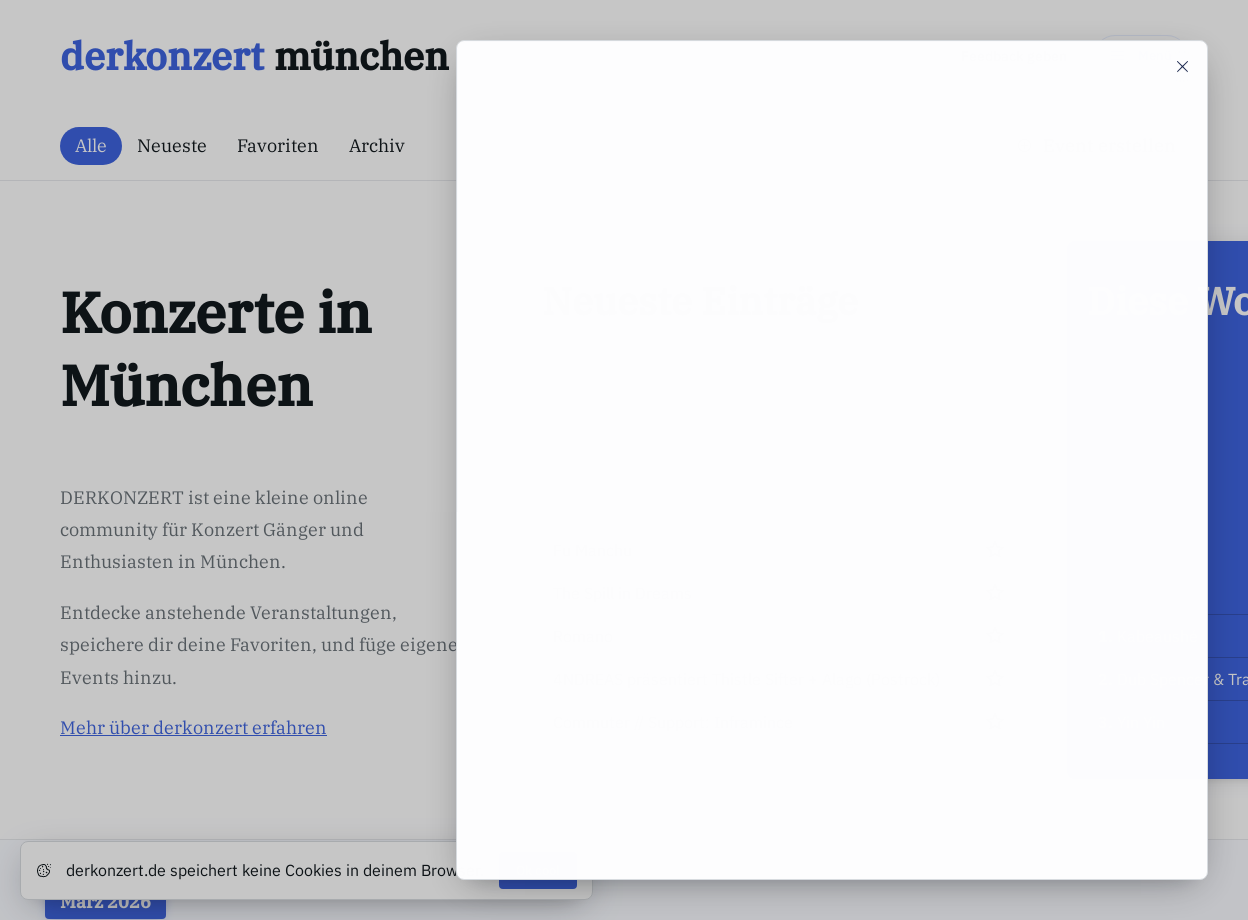

Create event form appeared
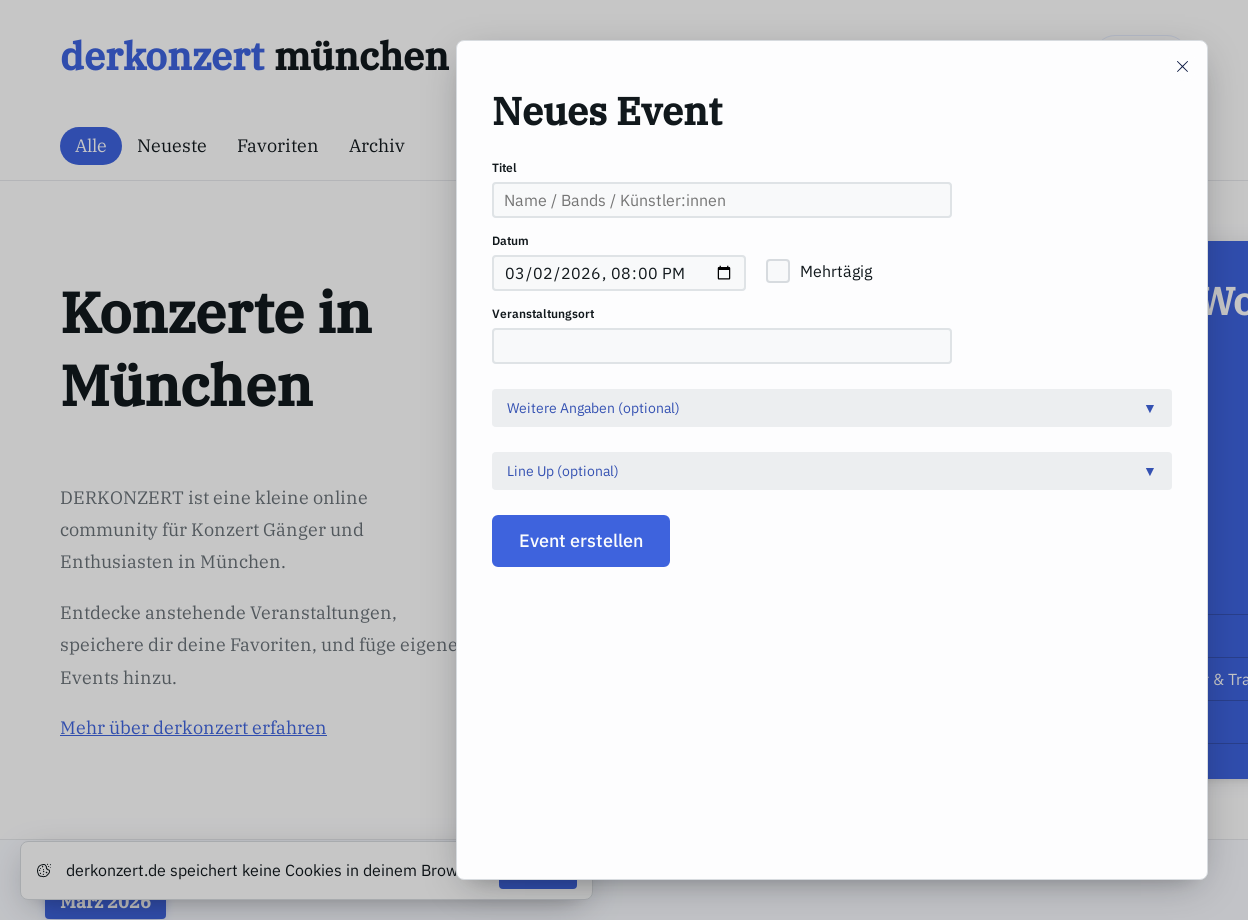

Title input field appeared
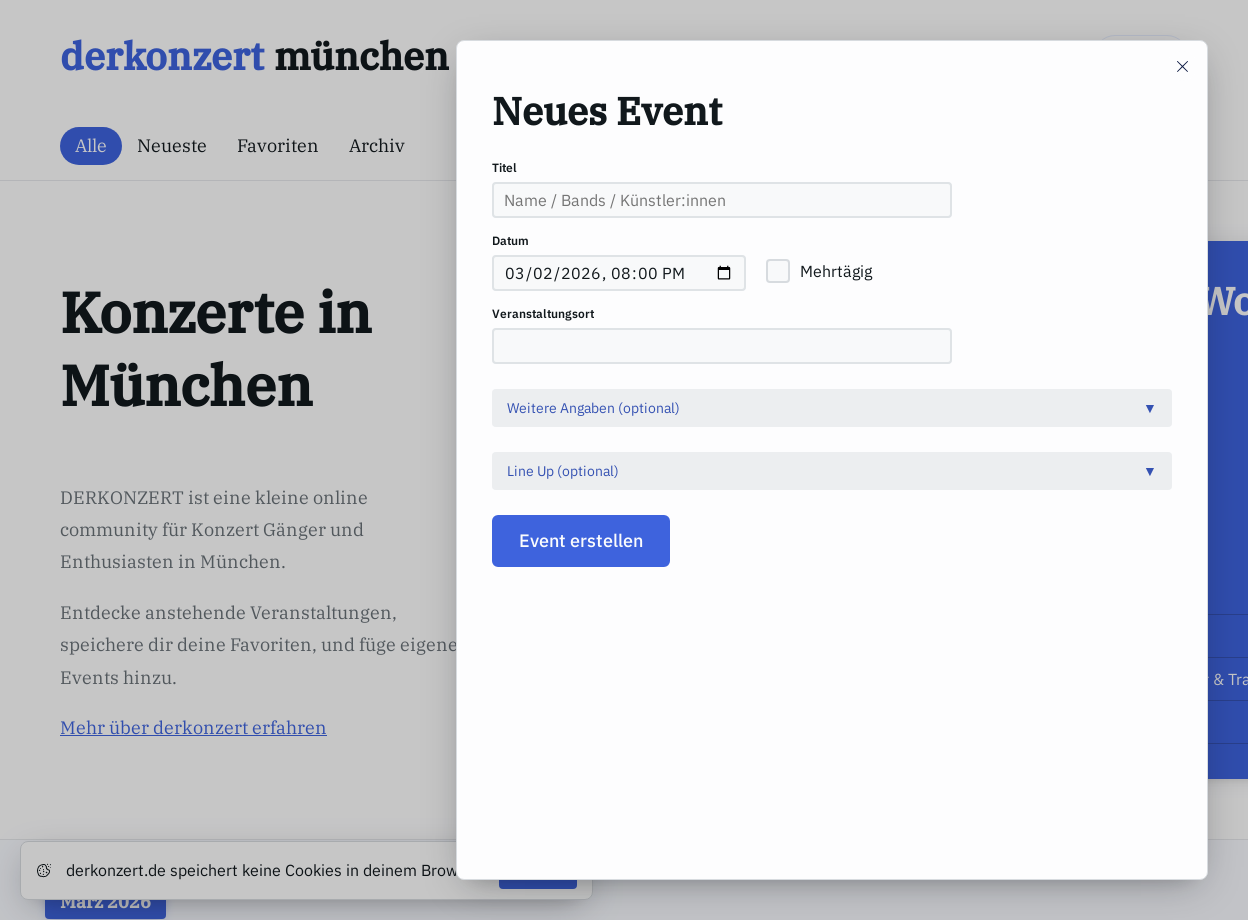

Filled event title field with 'E2E Test Event-1772367861157' on #title
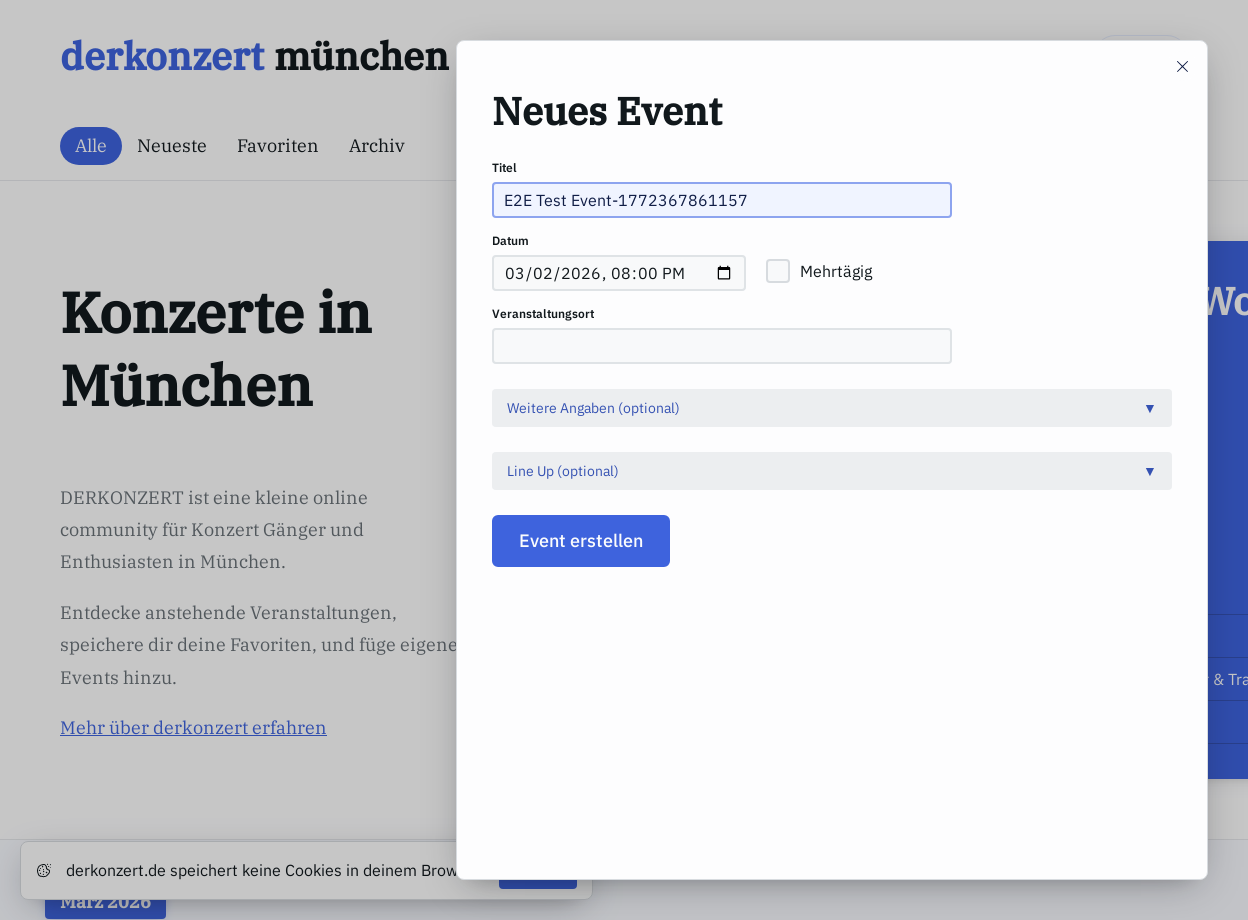

Calculated event date: 2027-04-01T05:15
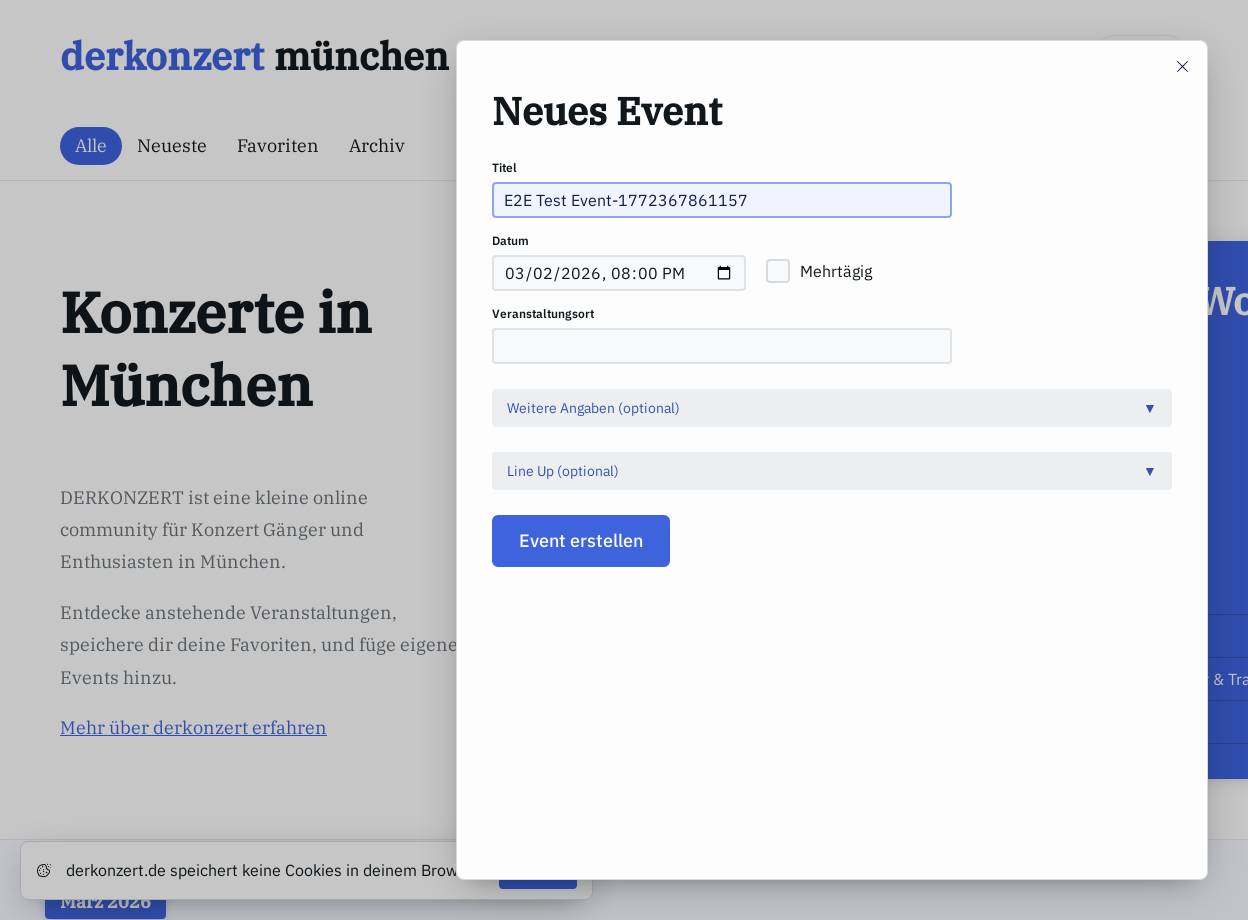

Event date input field appeared
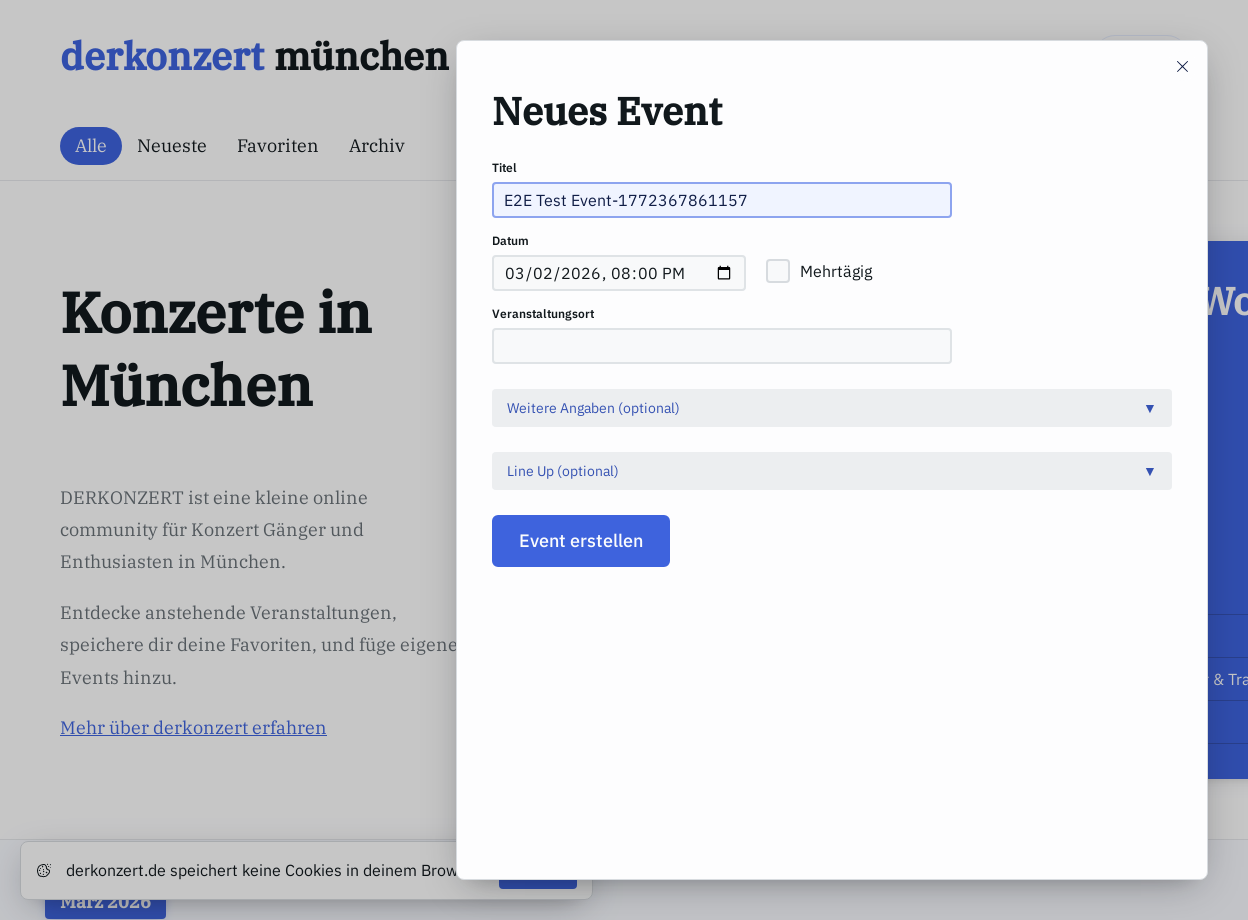

Filled event date field with '2027-04-01T05:15' on #fromDate
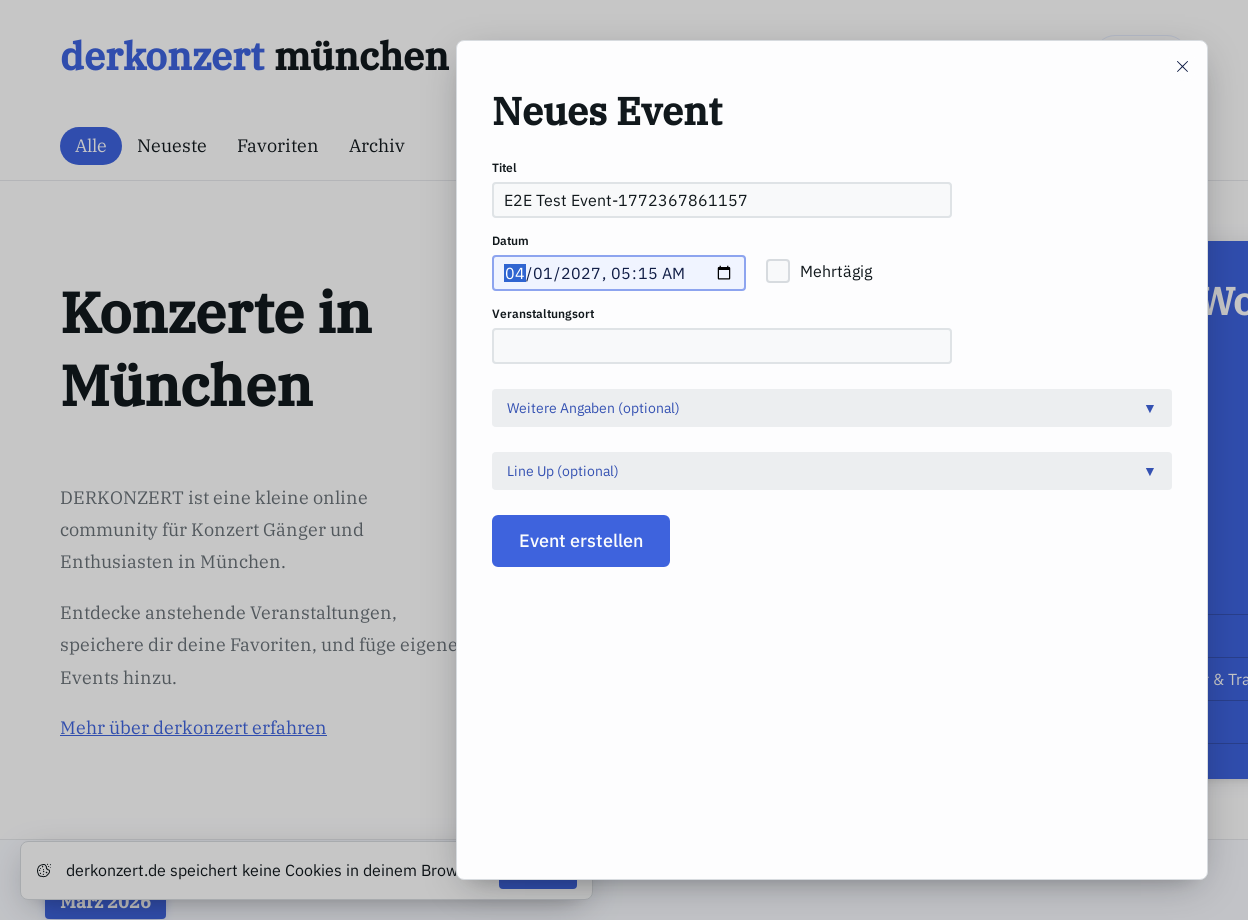

Event location input field appeared
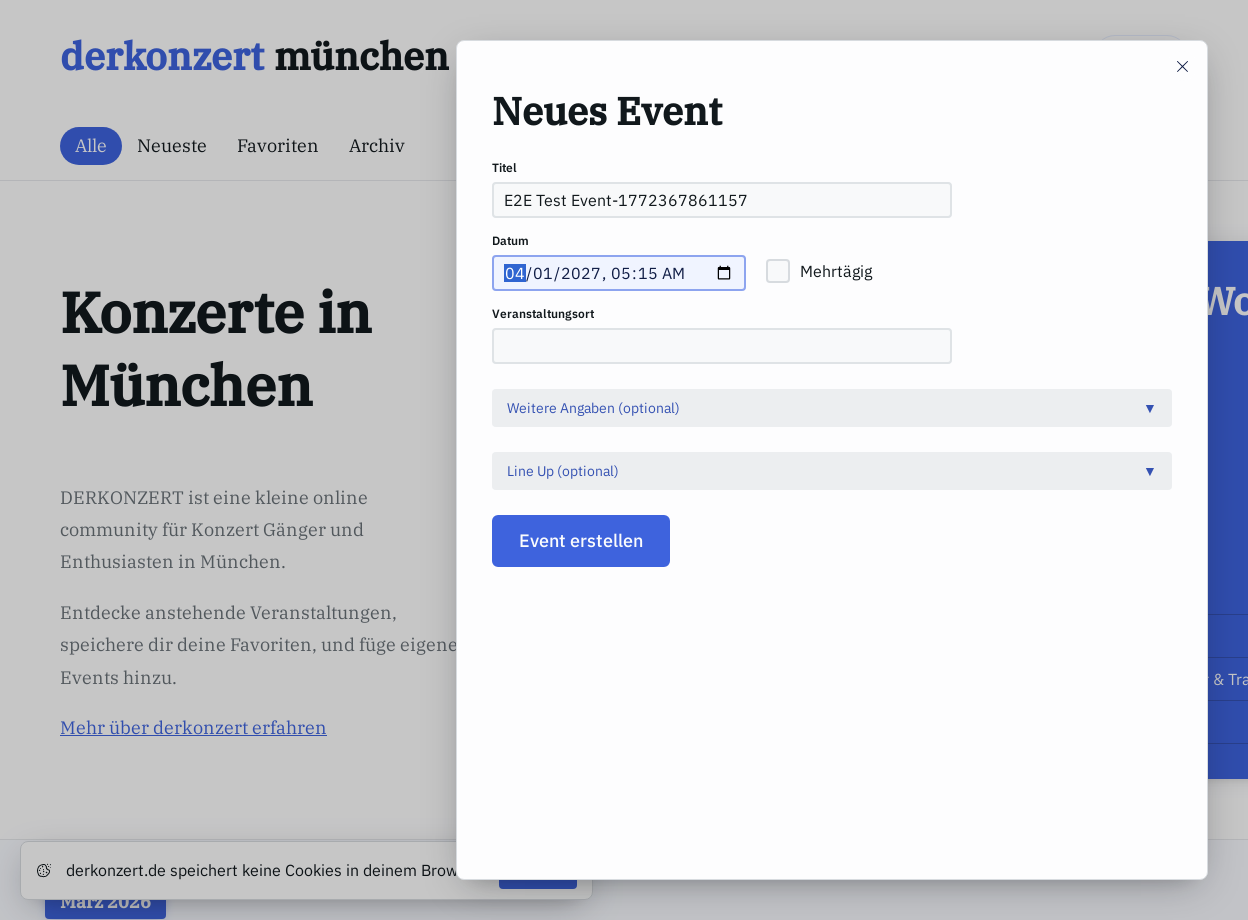

Filled event location field with 'Strom' on #location
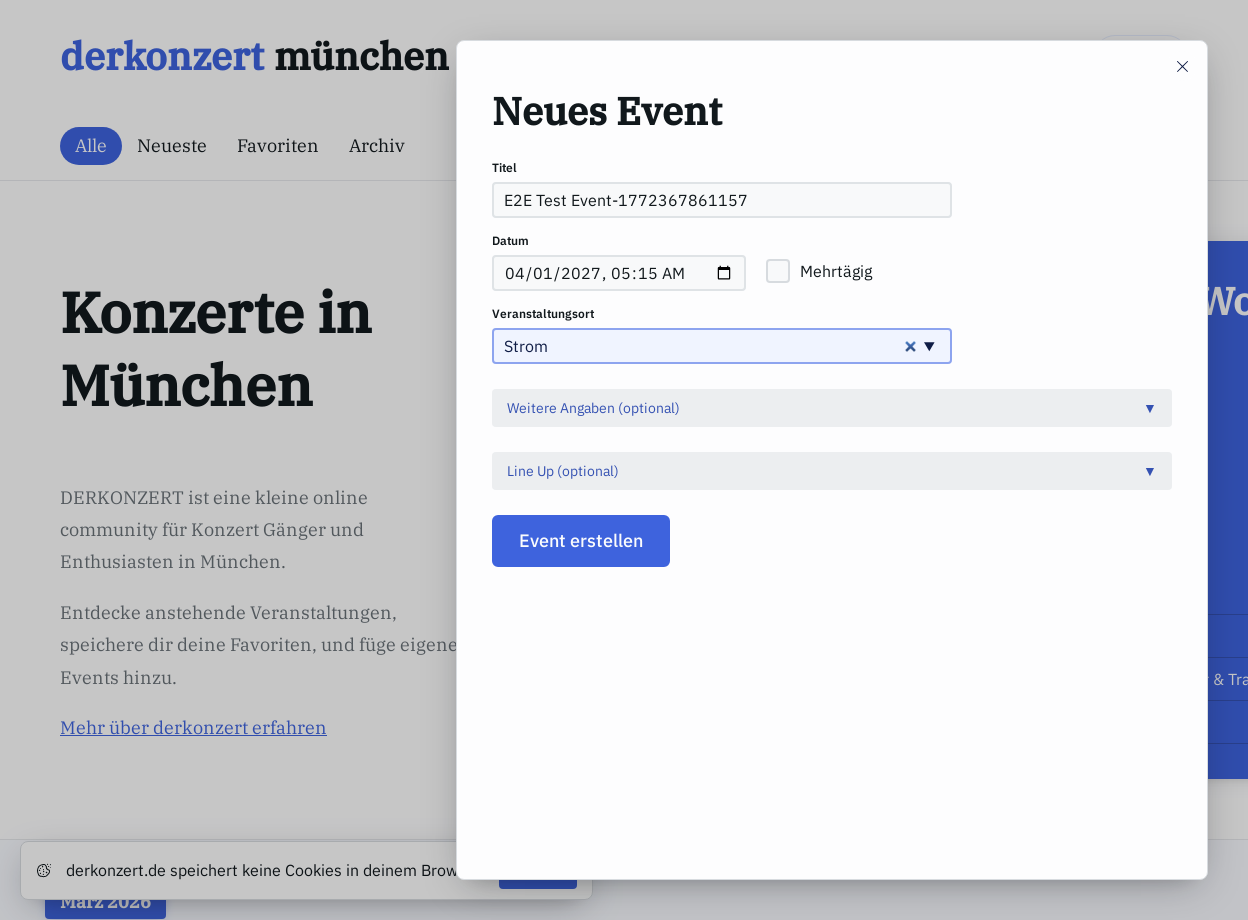

Submit button appeared
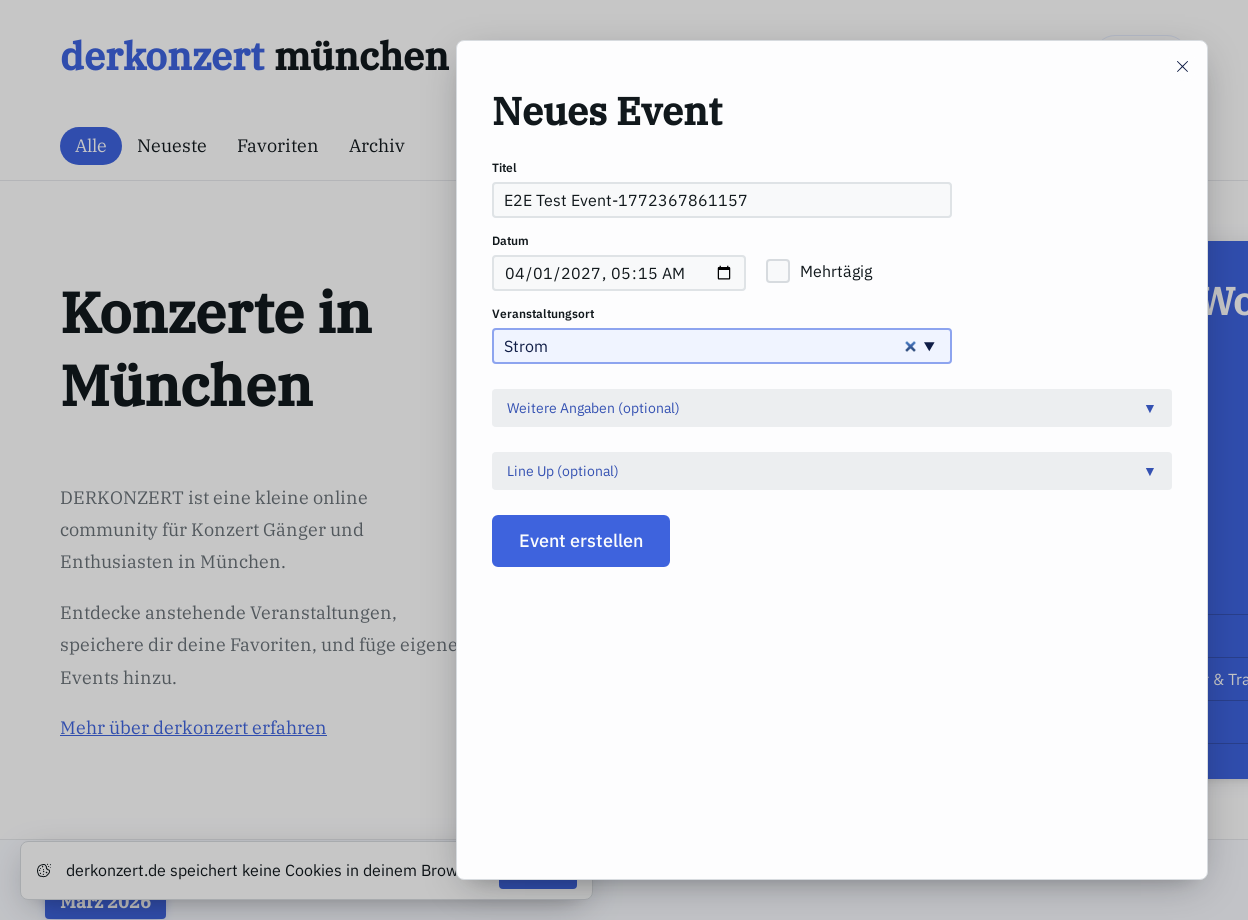

Clicked submit button to create event at (581, 541) on [data-test-id="create-event-submit"]
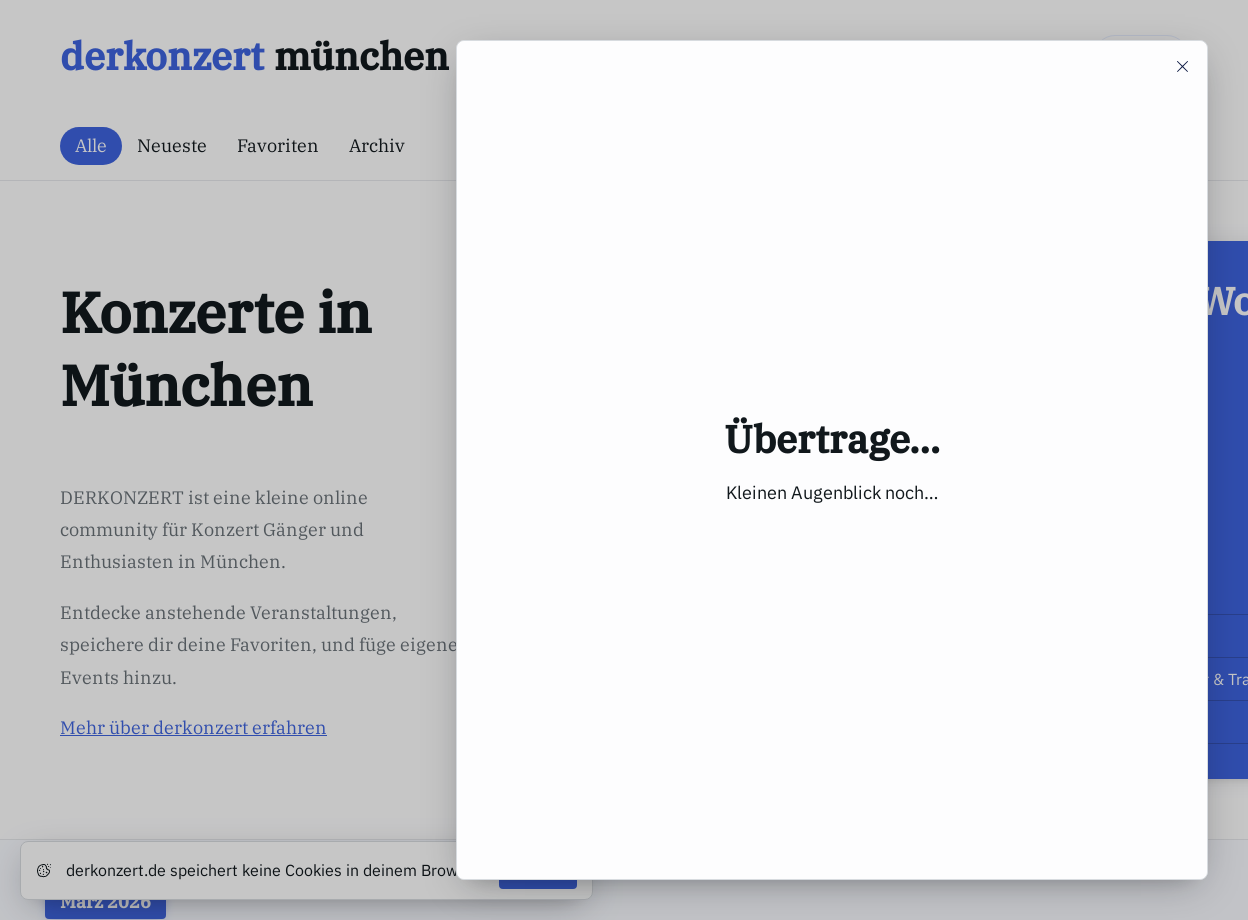

Event creation success message appeared
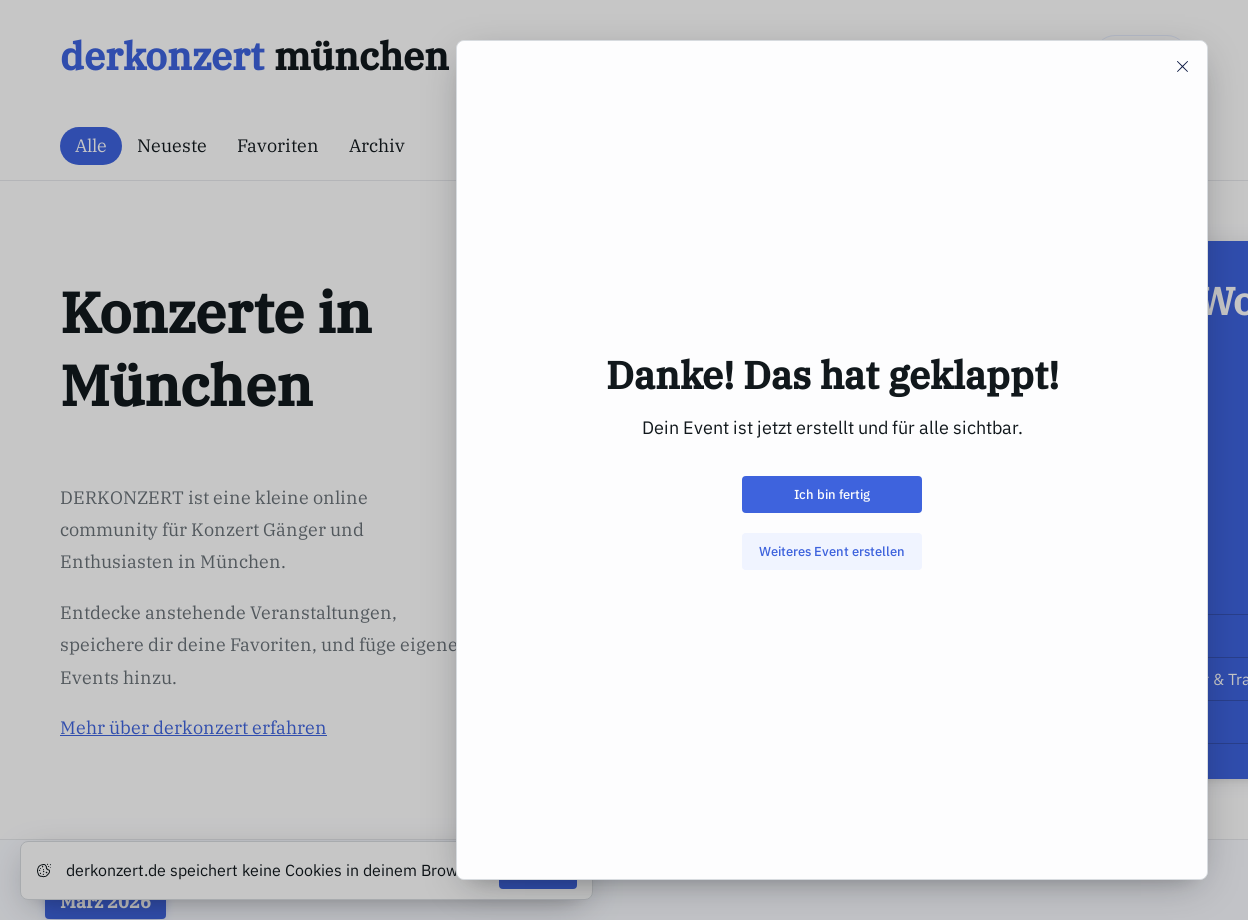

Closed success dialog at (1182, 66) on [data-test-id="create-event-close"]
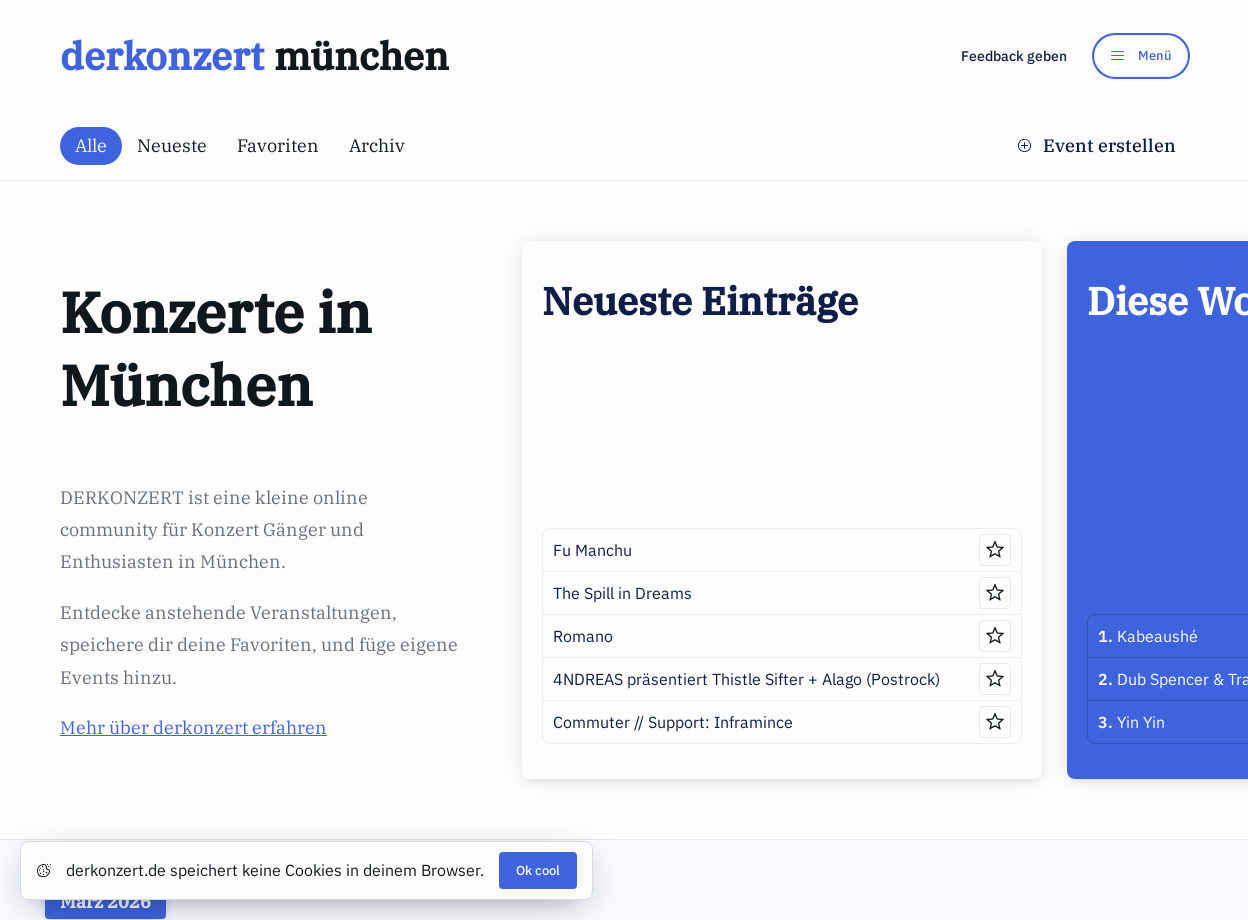

New event 'E2E Test Event-1772367861157' appeared in event list
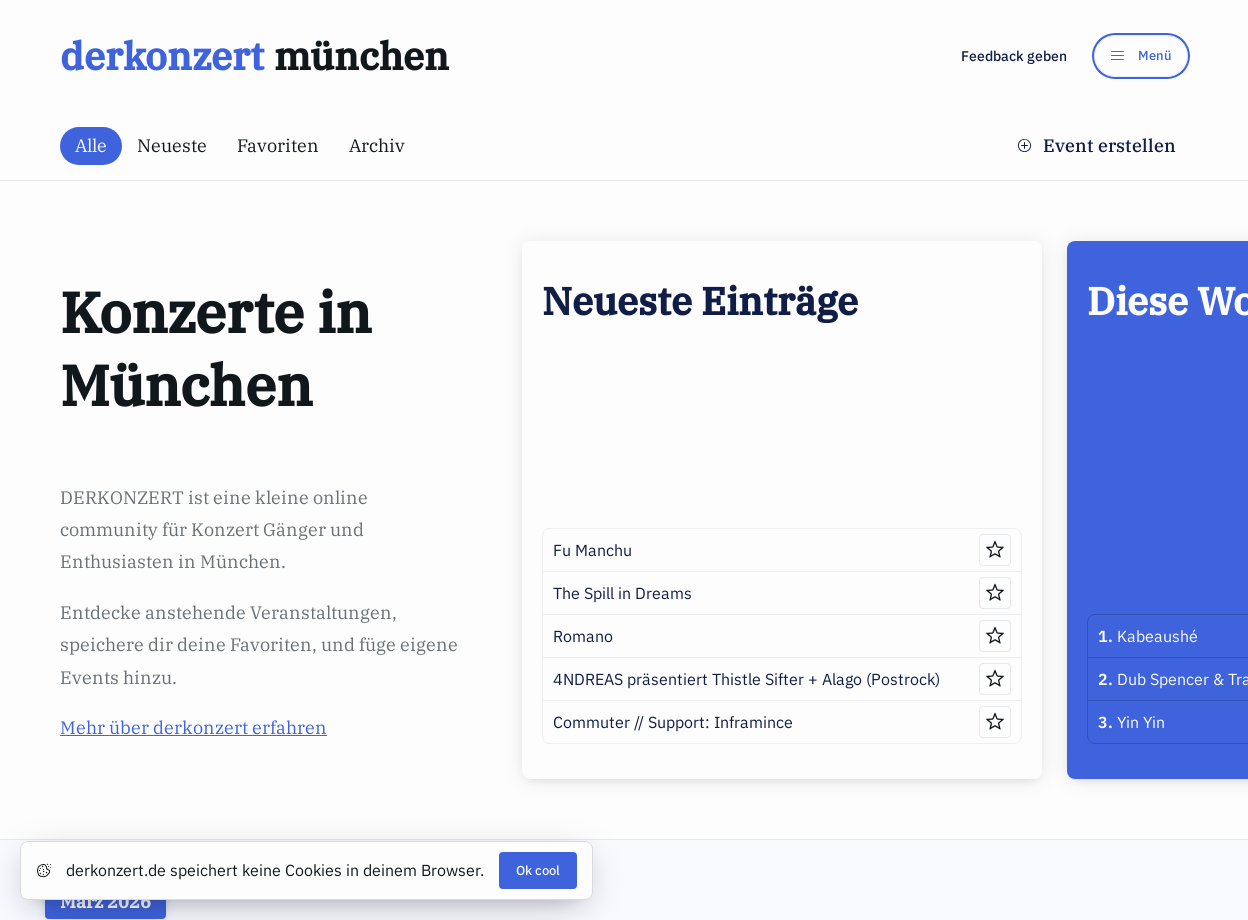

Located new event in DOM
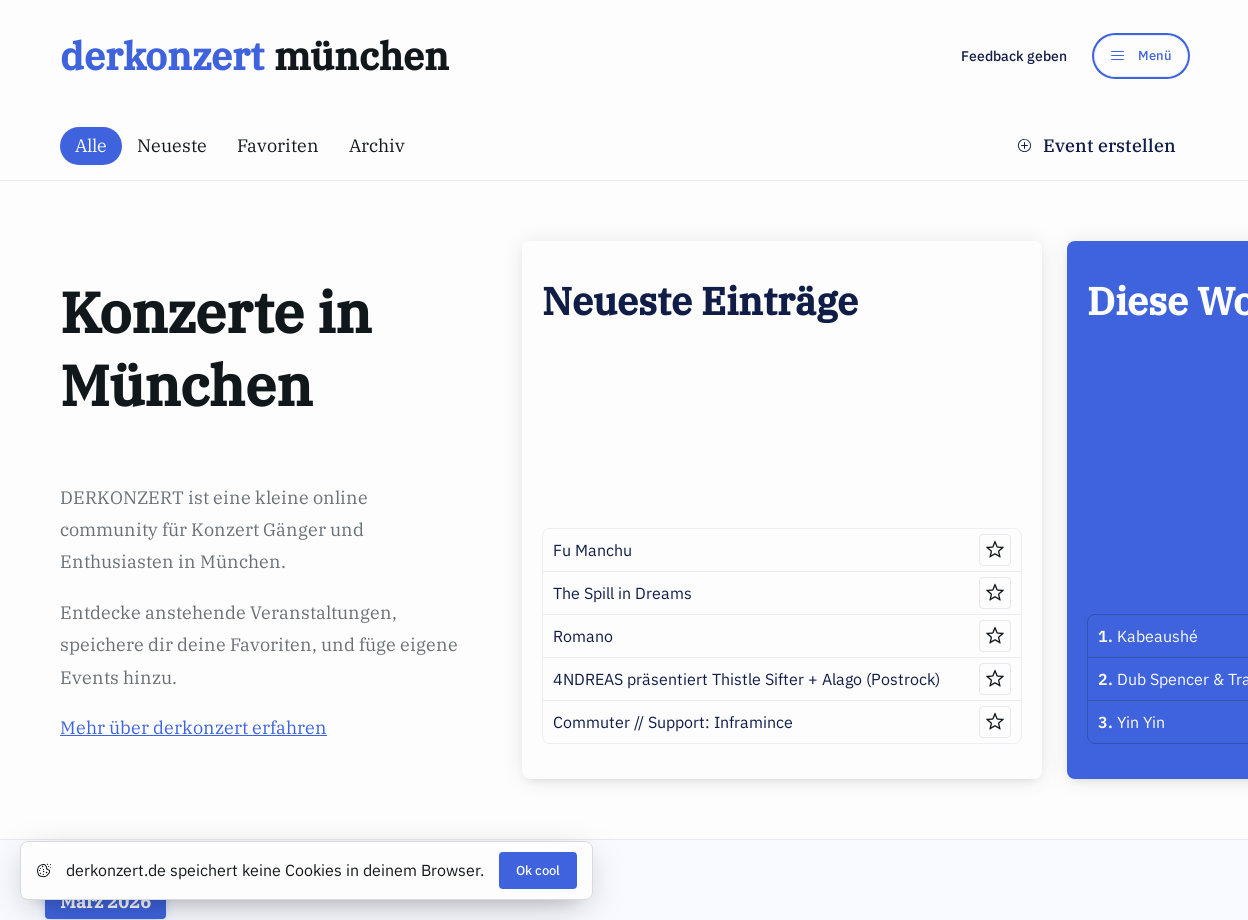

Scrolled new event into view
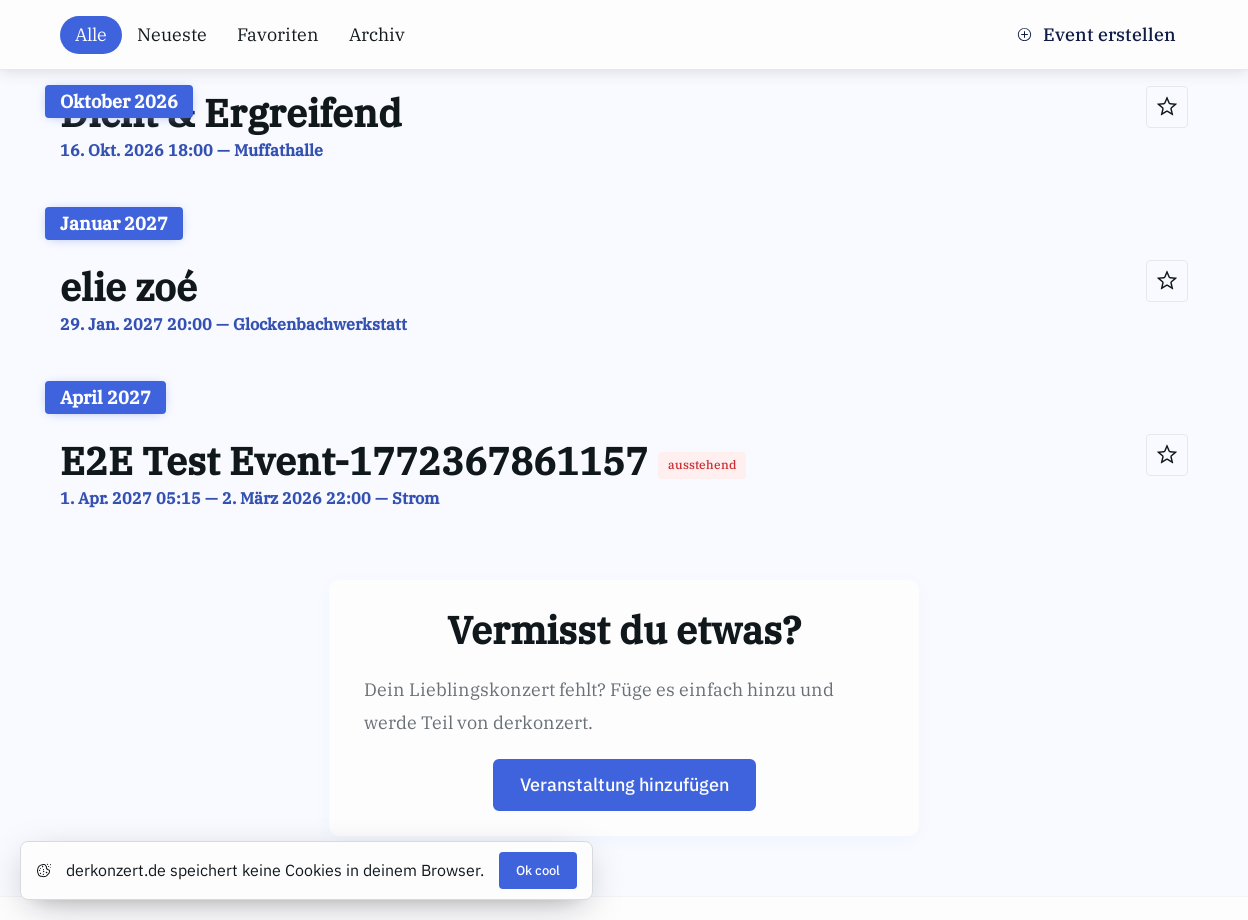

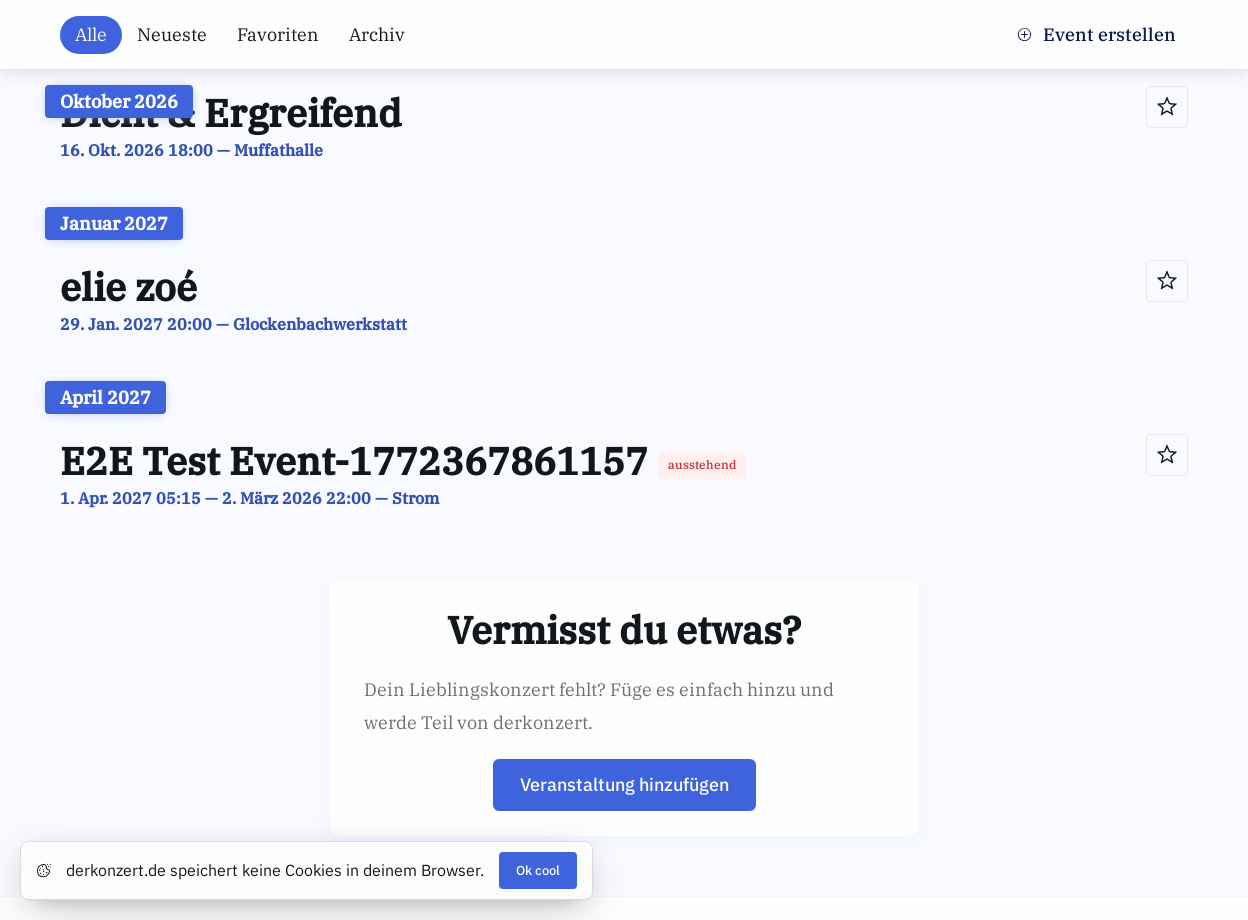